Tests that social media links in Discord's footer are displayed and clickable by iterating through 5 social media link elements

Starting URL: https://discord.com

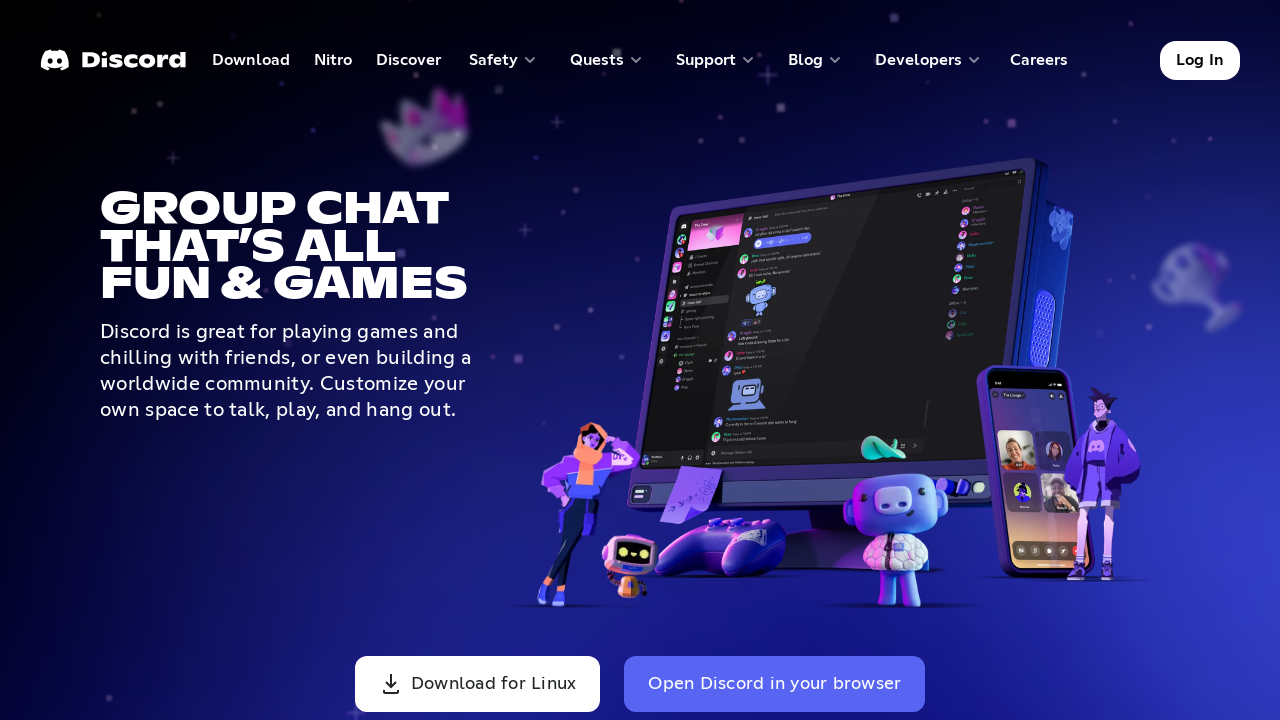

Waited for social media link selector 'a.link-s:nth-child(1)' to be visible
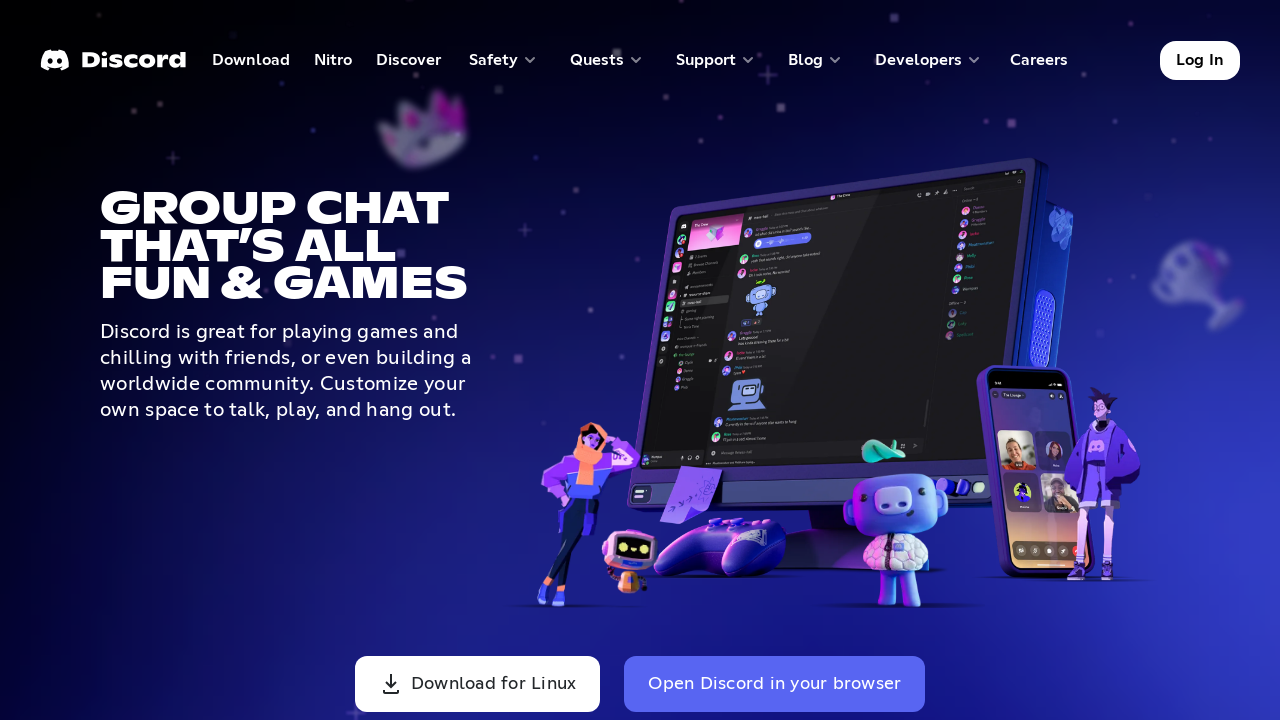

Clicked social media link 'a.link-s:nth-child(1)' at (52, 461) on a.link-s:nth-child(1)
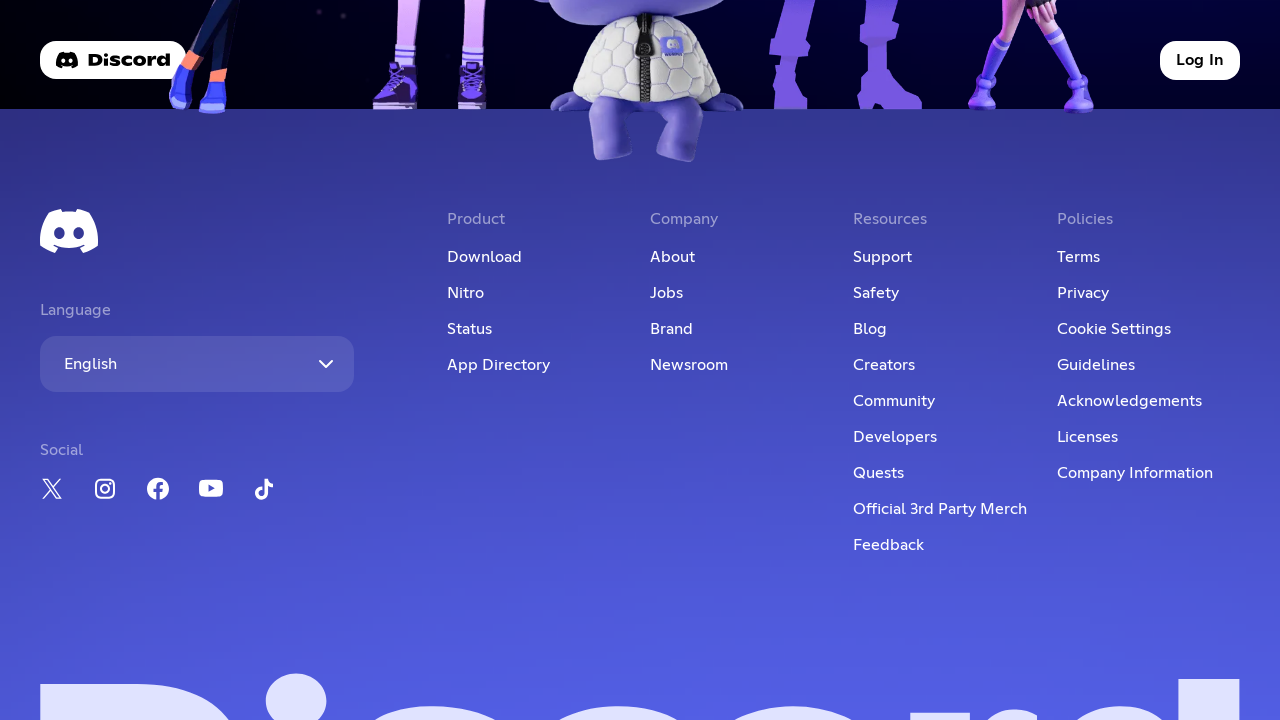

Waited 2 seconds for page to respond
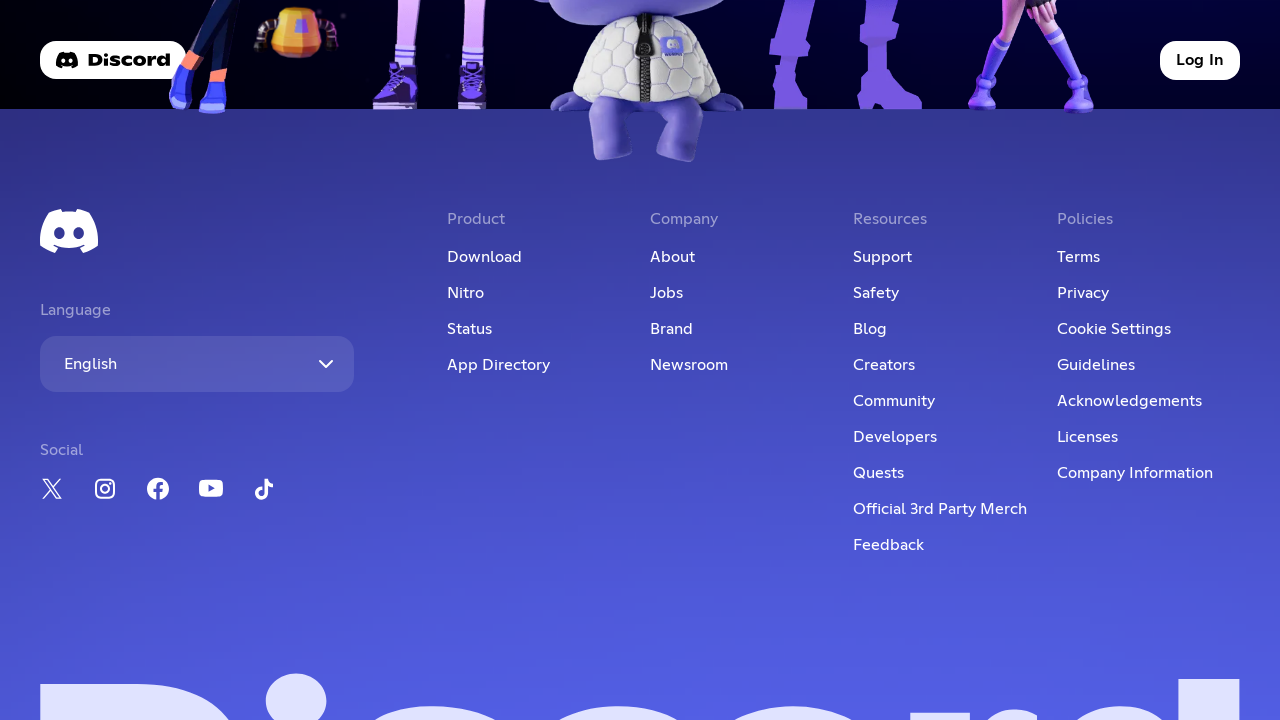

Waited for social media link selector 'a.link-s:nth-child(2)' to be visible
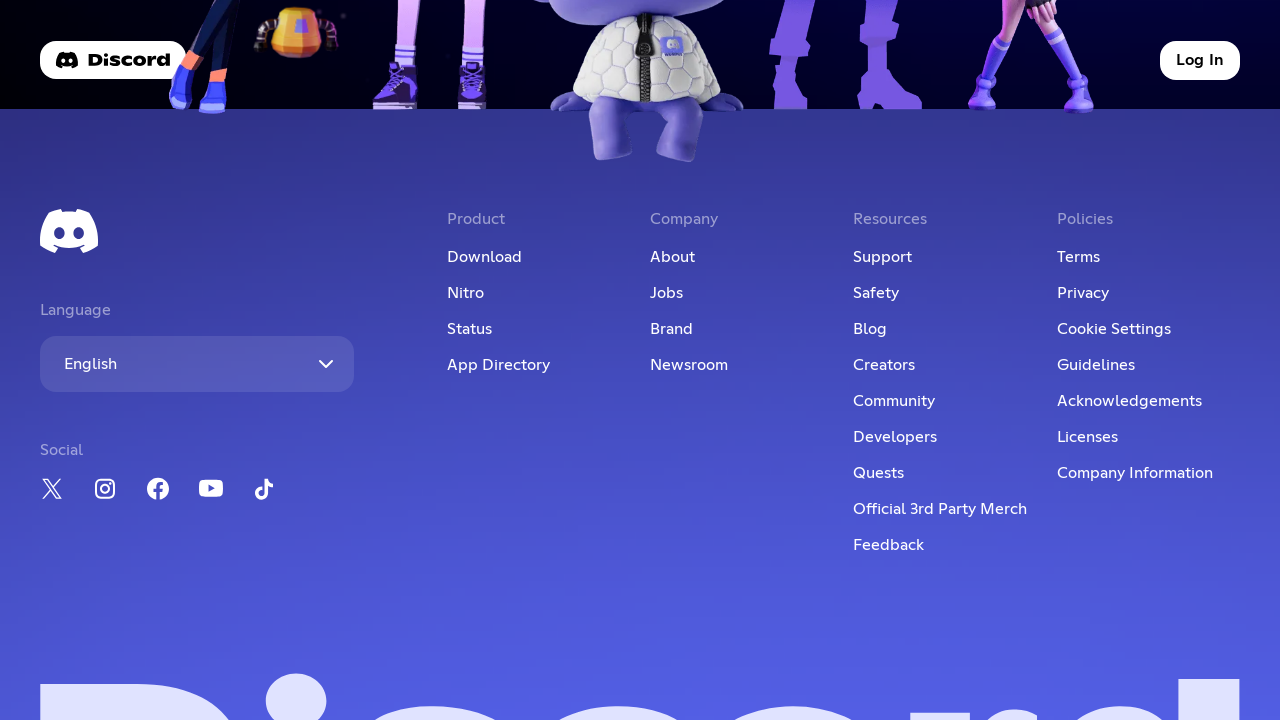

Clicked social media link 'a.link-s:nth-child(2)' at (105, 492) on a.link-s:nth-child(2)
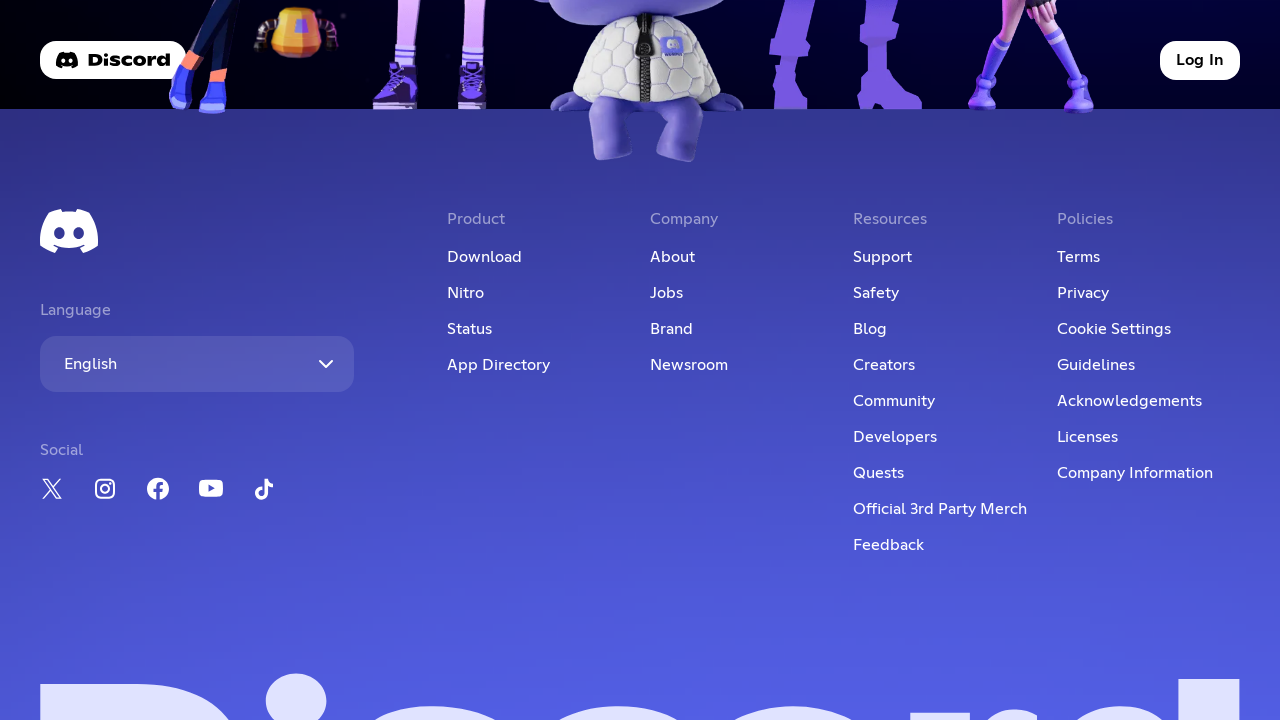

Waited 2 seconds for page to respond
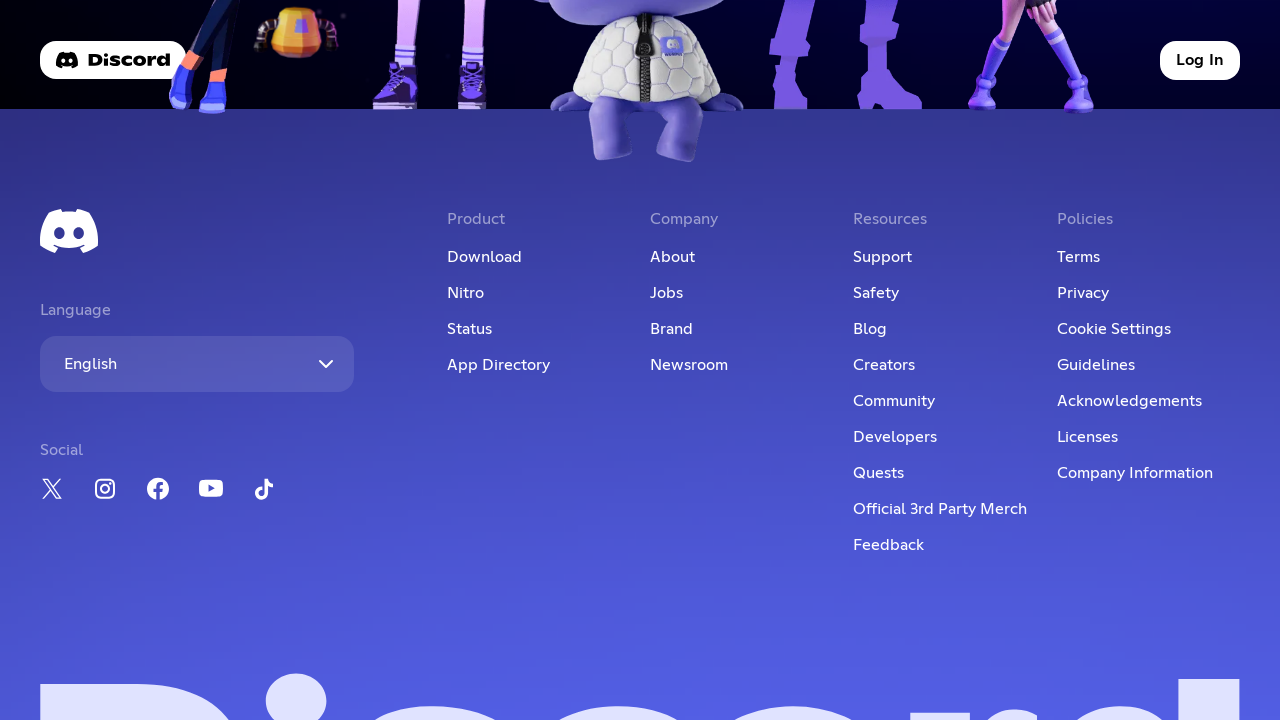

Waited for social media link selector 'a.link-s:nth-child(3)' to be visible
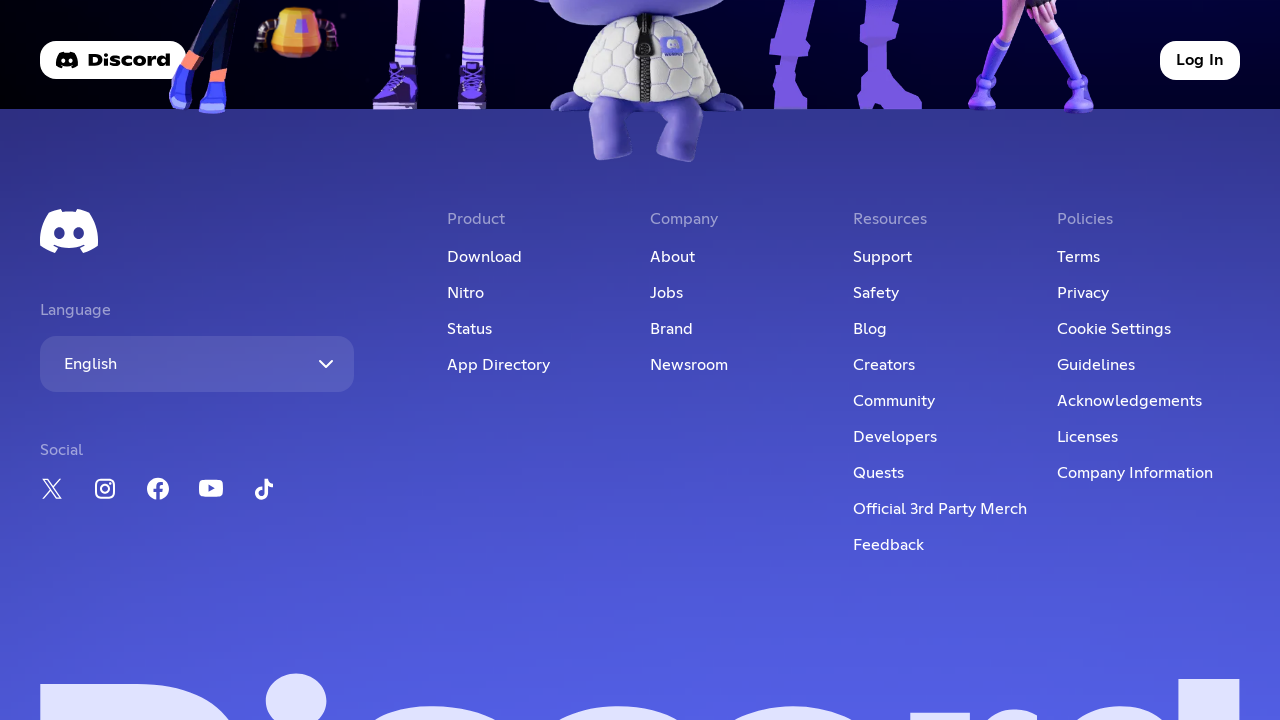

Clicked social media link 'a.link-s:nth-child(3)' at (158, 492) on a.link-s:nth-child(3)
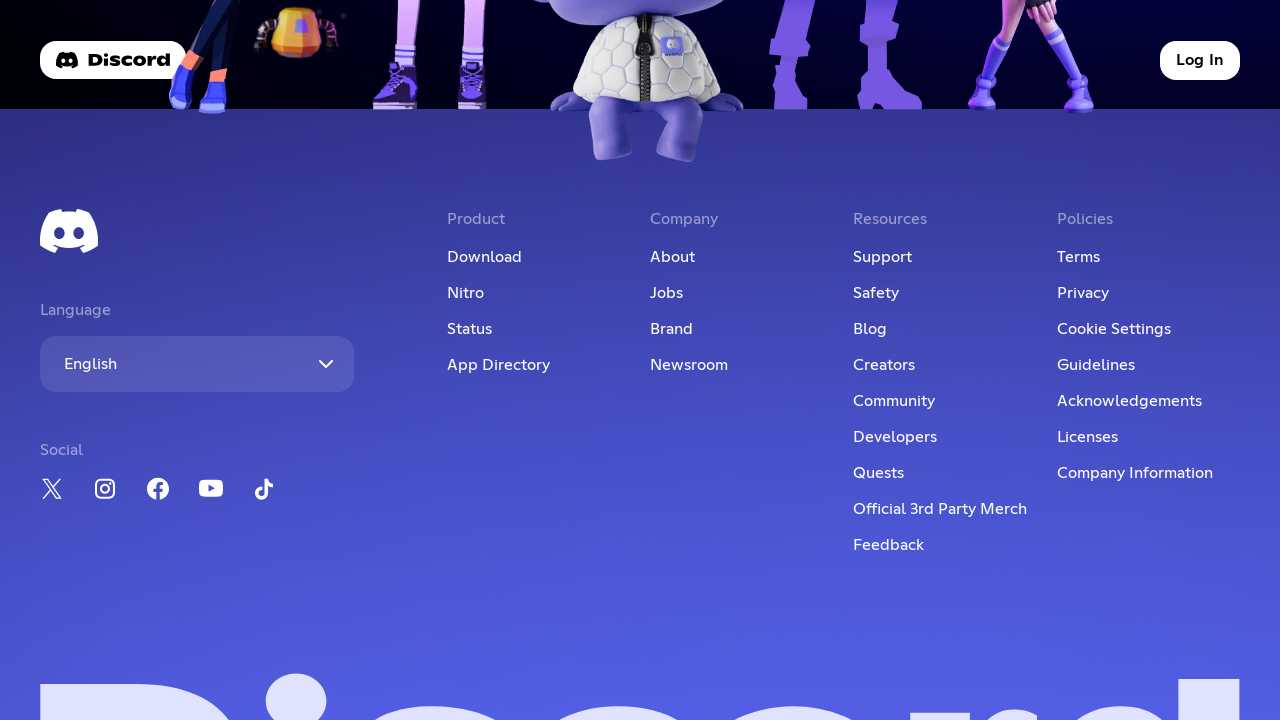

Waited 2 seconds for page to respond
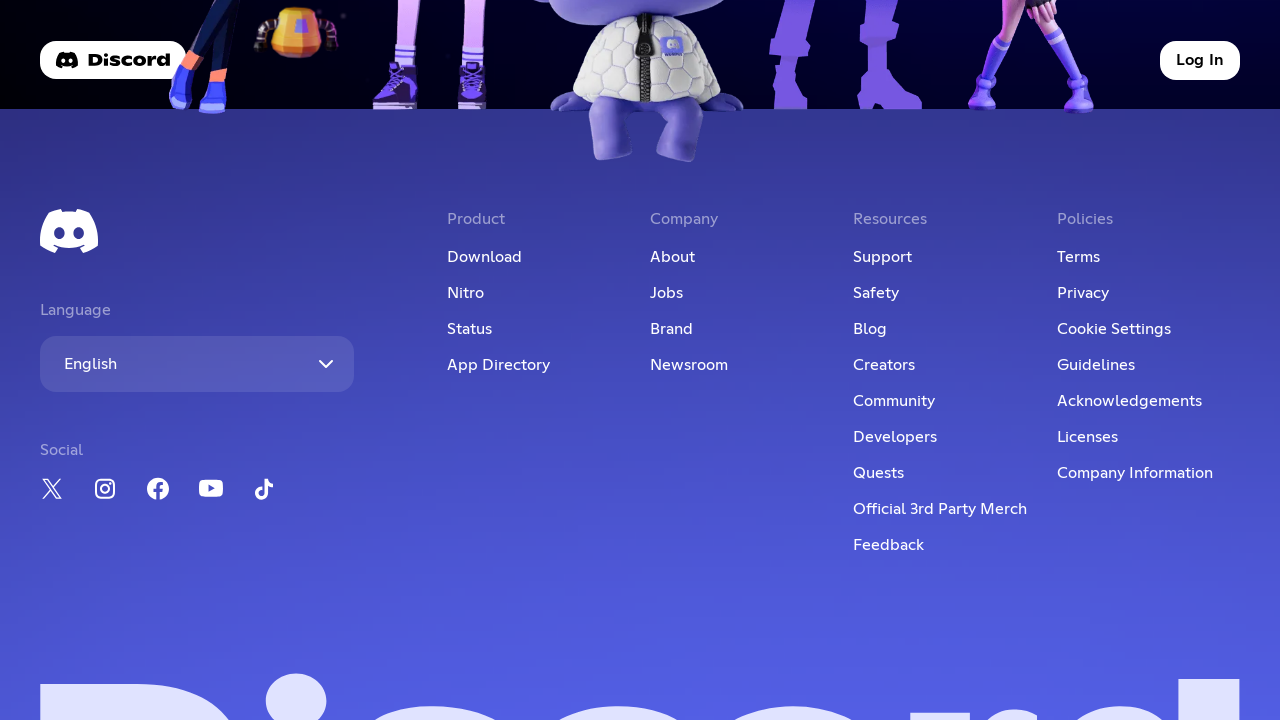

Waited for social media link selector 'a.link-s:nth-child(4)' to be visible
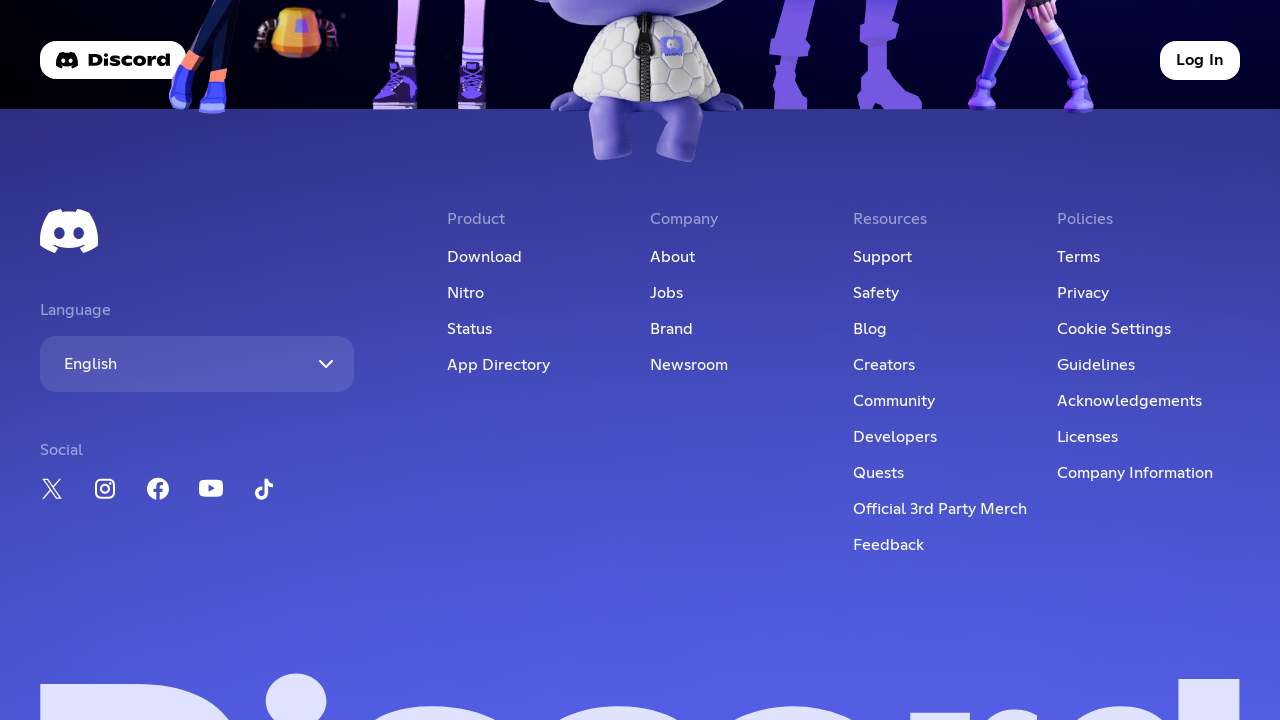

Clicked social media link 'a.link-s:nth-child(4)' at (211, 492) on a.link-s:nth-child(4)
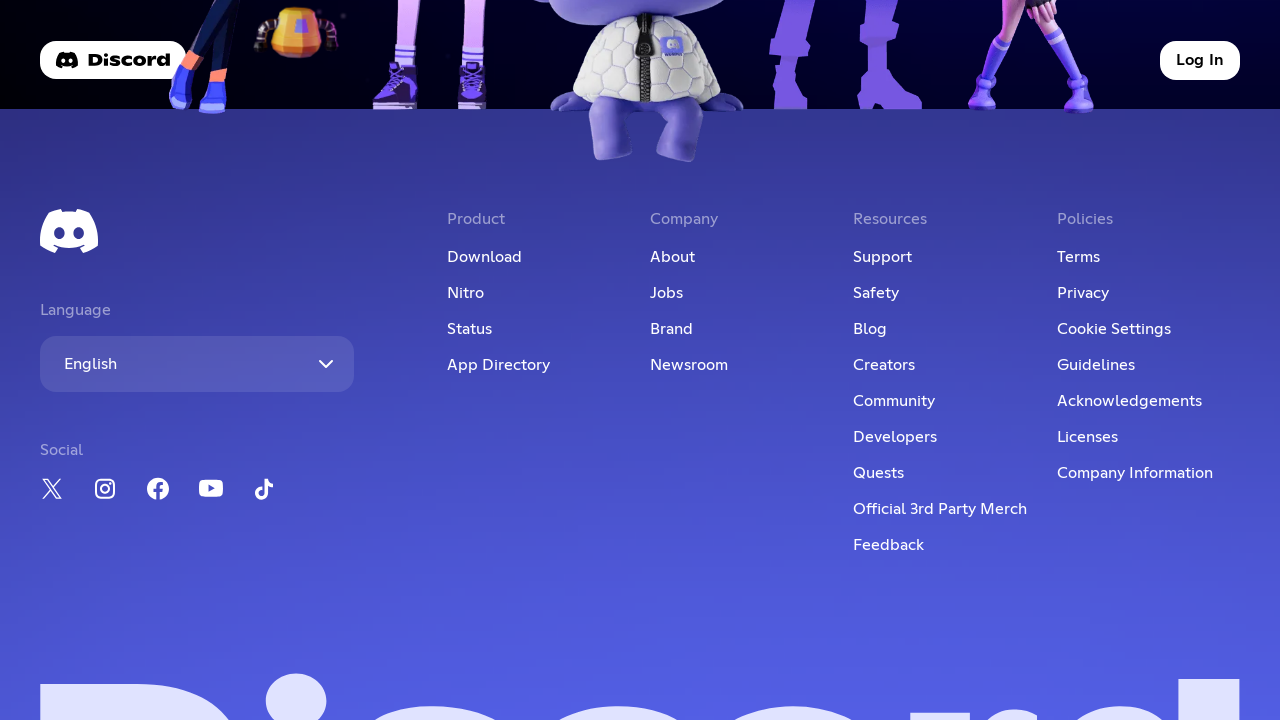

Waited 2 seconds for page to respond
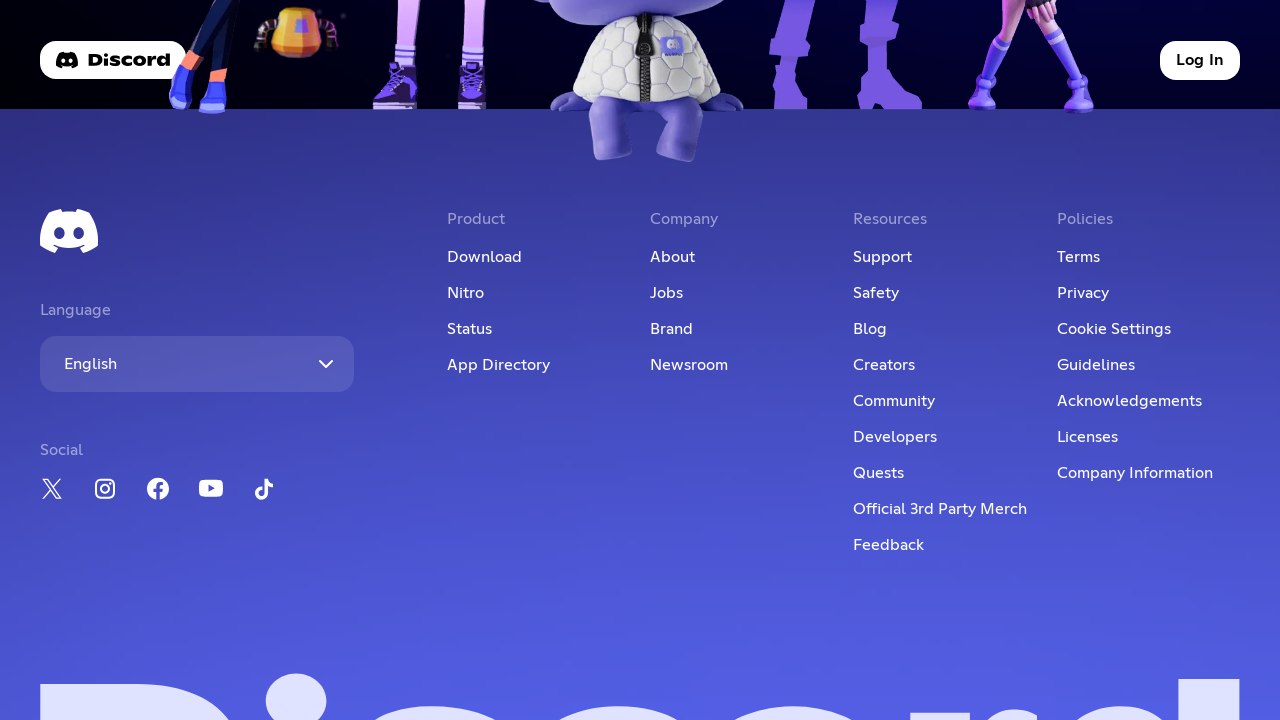

Waited for social media link selector 'a.link-s:nth-child(5)' to be visible
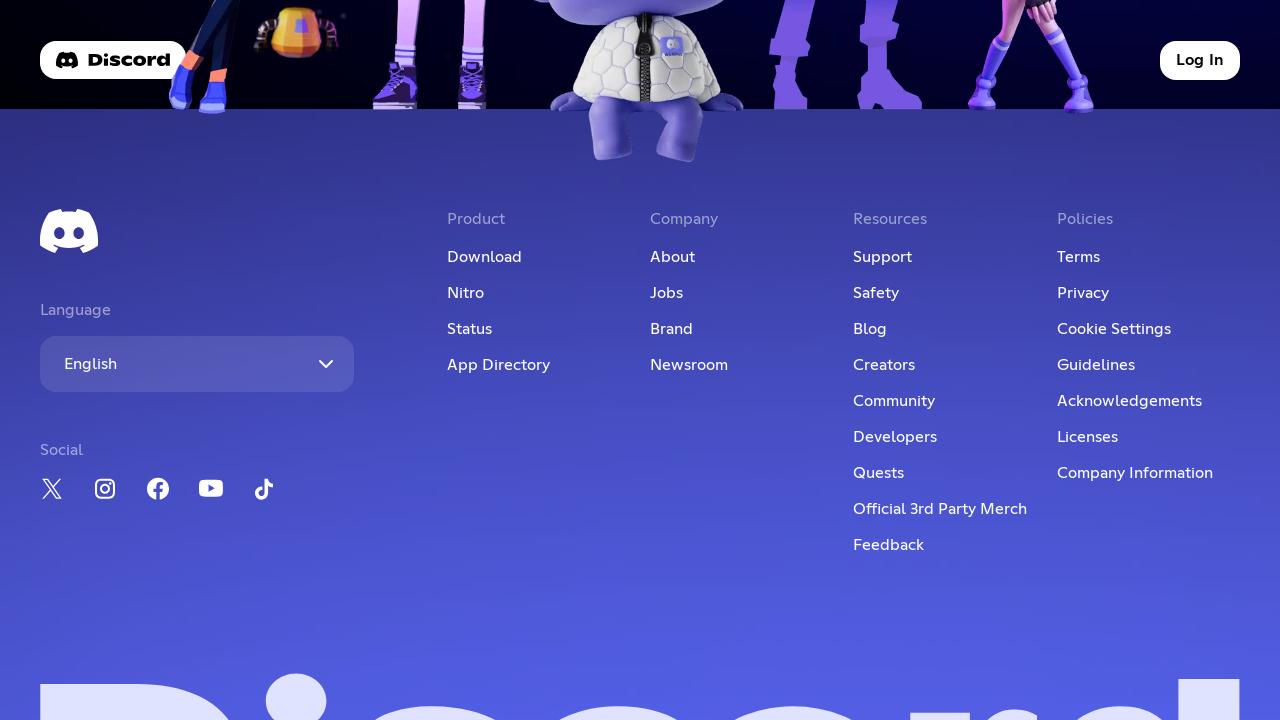

Clicked social media link 'a.link-s:nth-child(5)' at (264, 492) on a.link-s:nth-child(5)
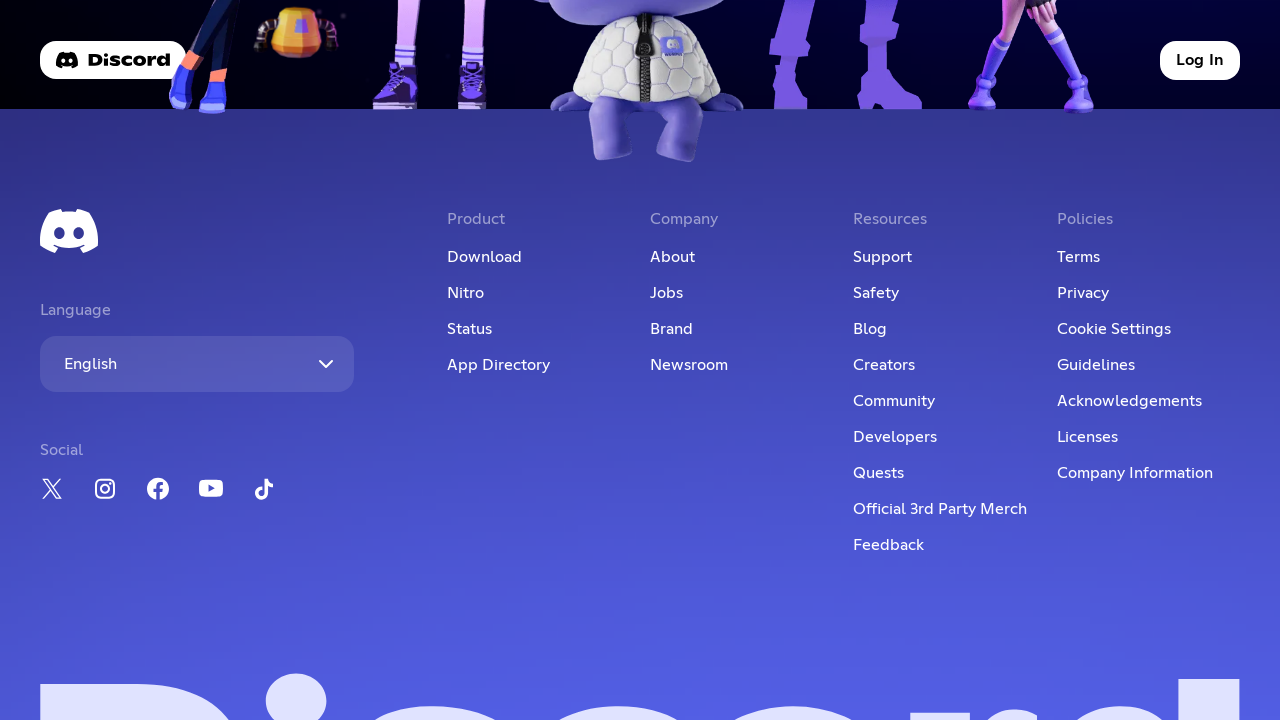

Waited 2 seconds for page to respond
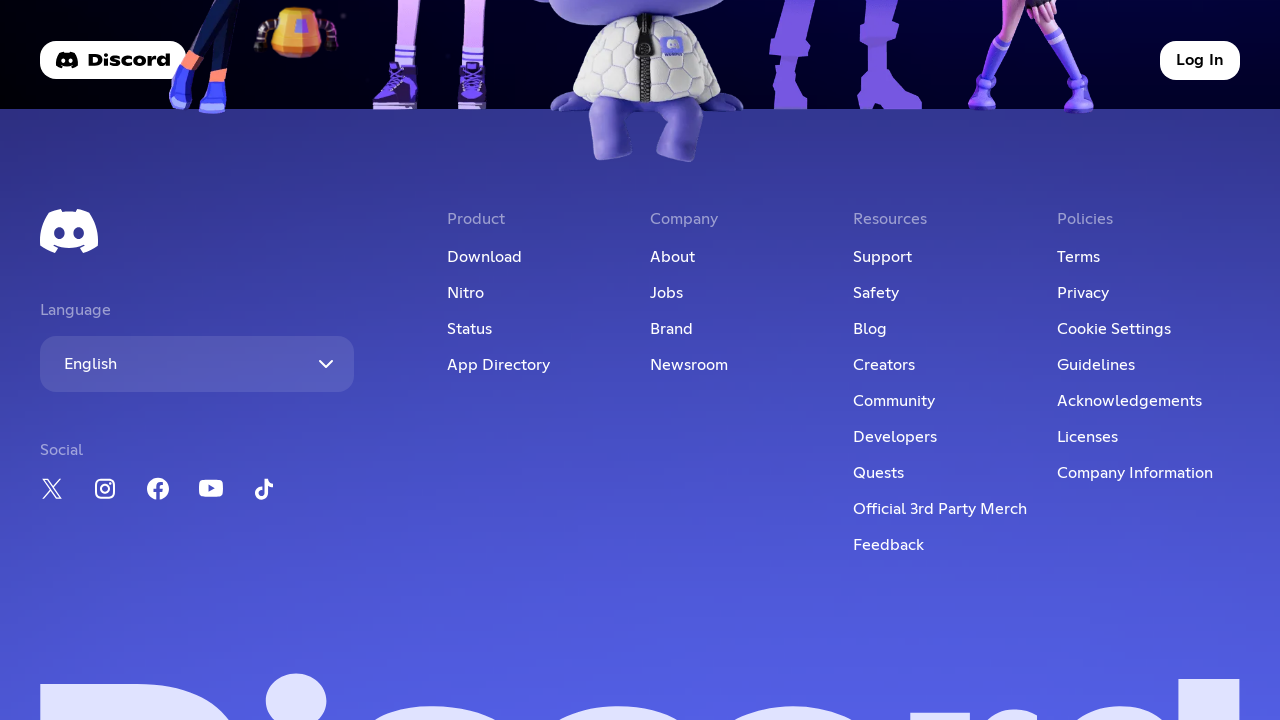

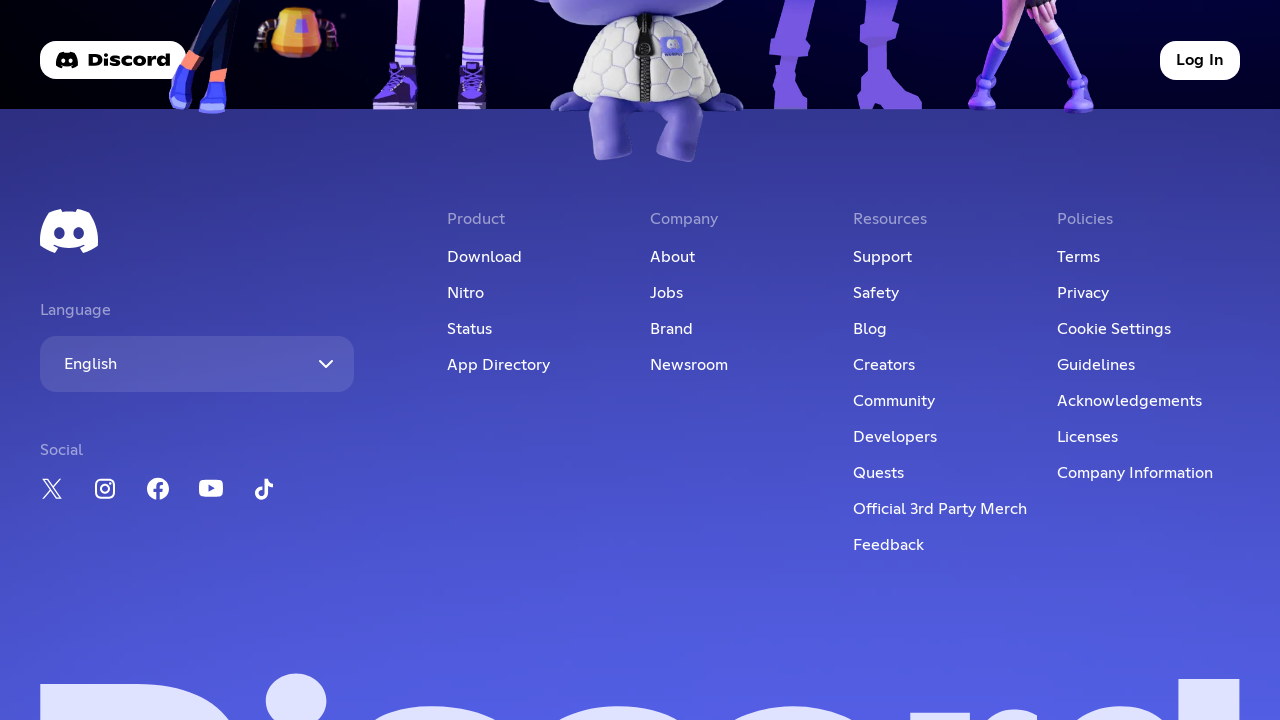